Tests the "I Need Knowledge Management" section by scrolling to it and clicking through different tabs (Self Service, Onboarding Training, Field Service, Call Center) to verify content changes.

Starting URL: https://kmslh.com/

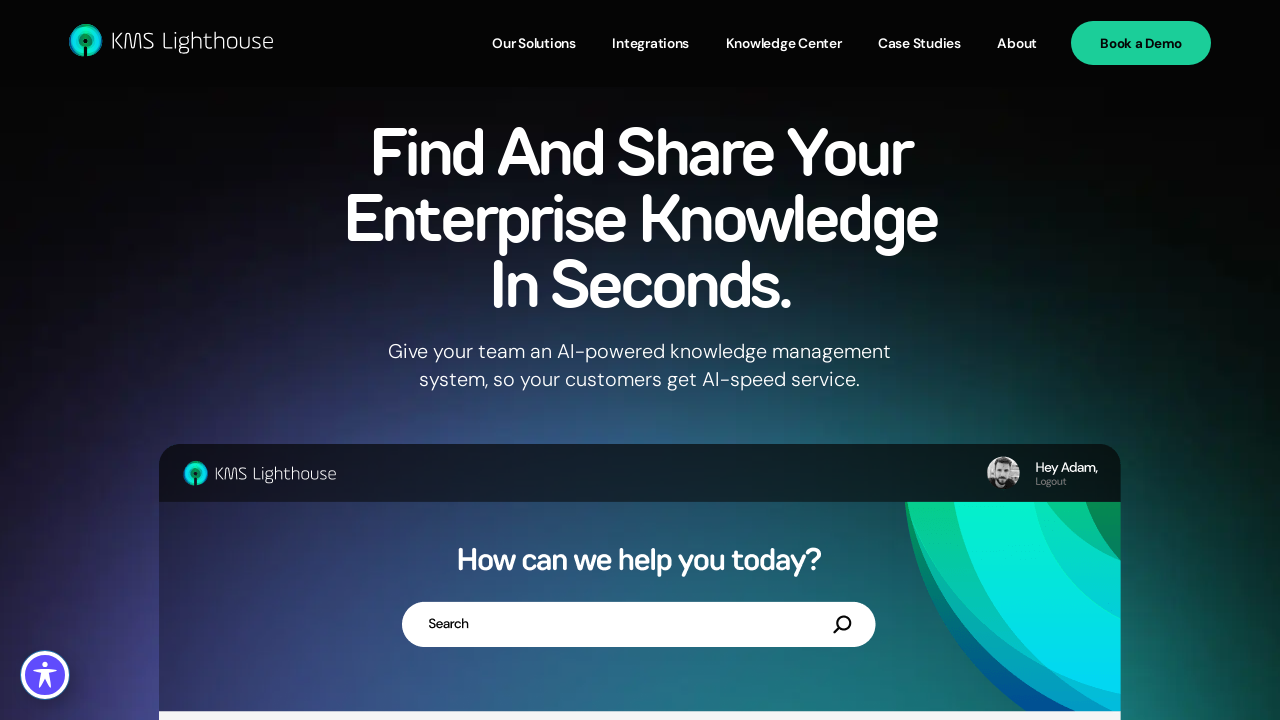

Scrolled down 1500px to locate 'I Need Knowledge Management' section
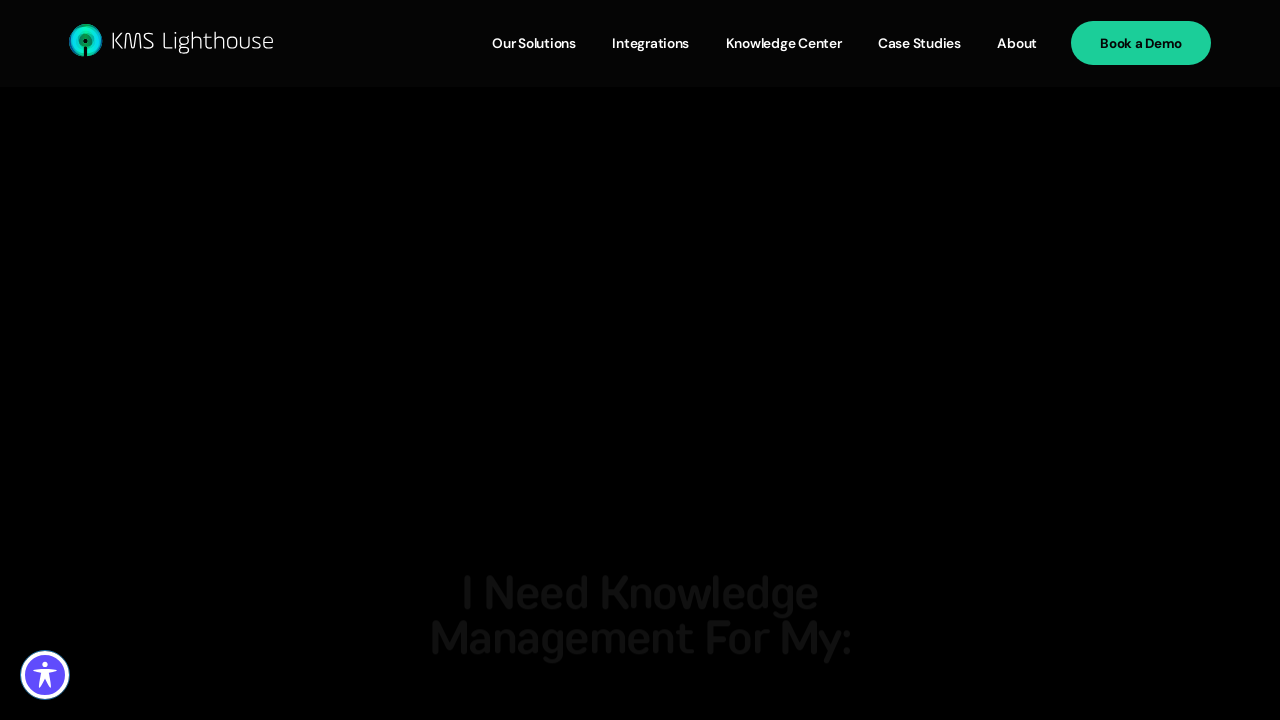

Clicked 'Self Service' tab in 'I Need Knowledge Management' section at (518, 613) on internal:role=tab[name="Self Service"i]
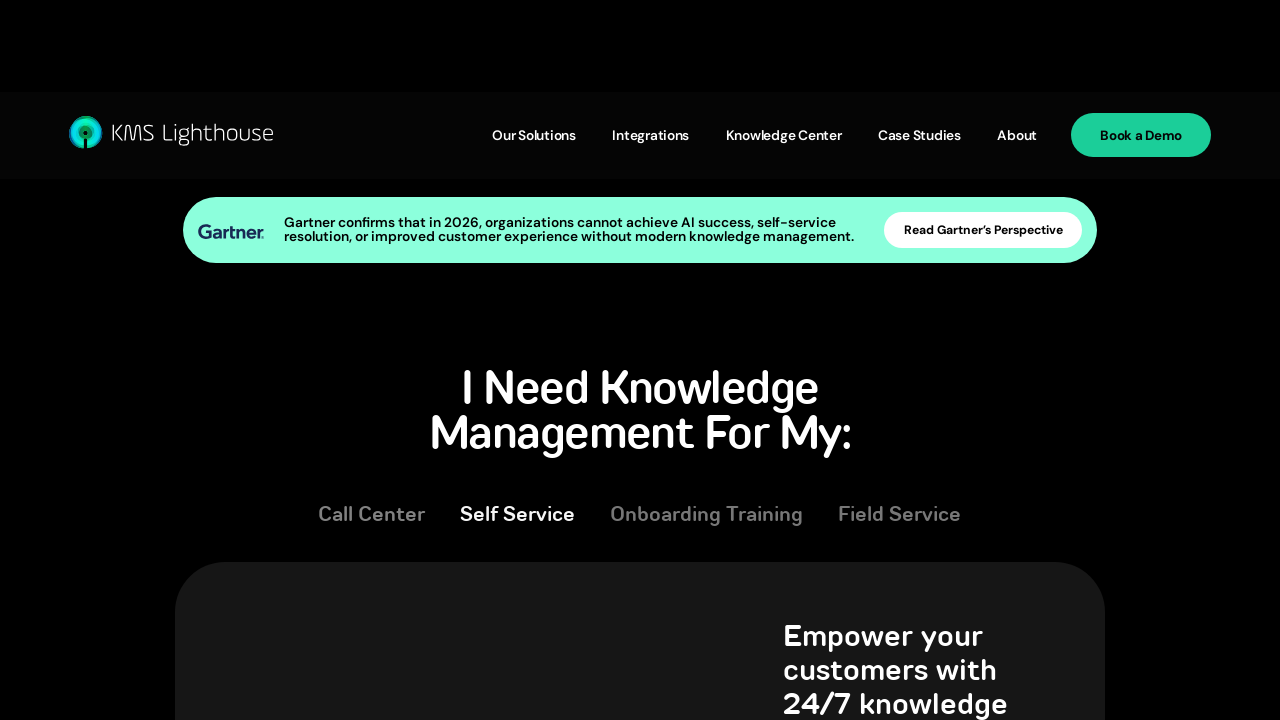

Clicked 'Onboarding Training' tab to verify content change at (707, 424) on internal:role=tab[name="Onboarding Training"i]
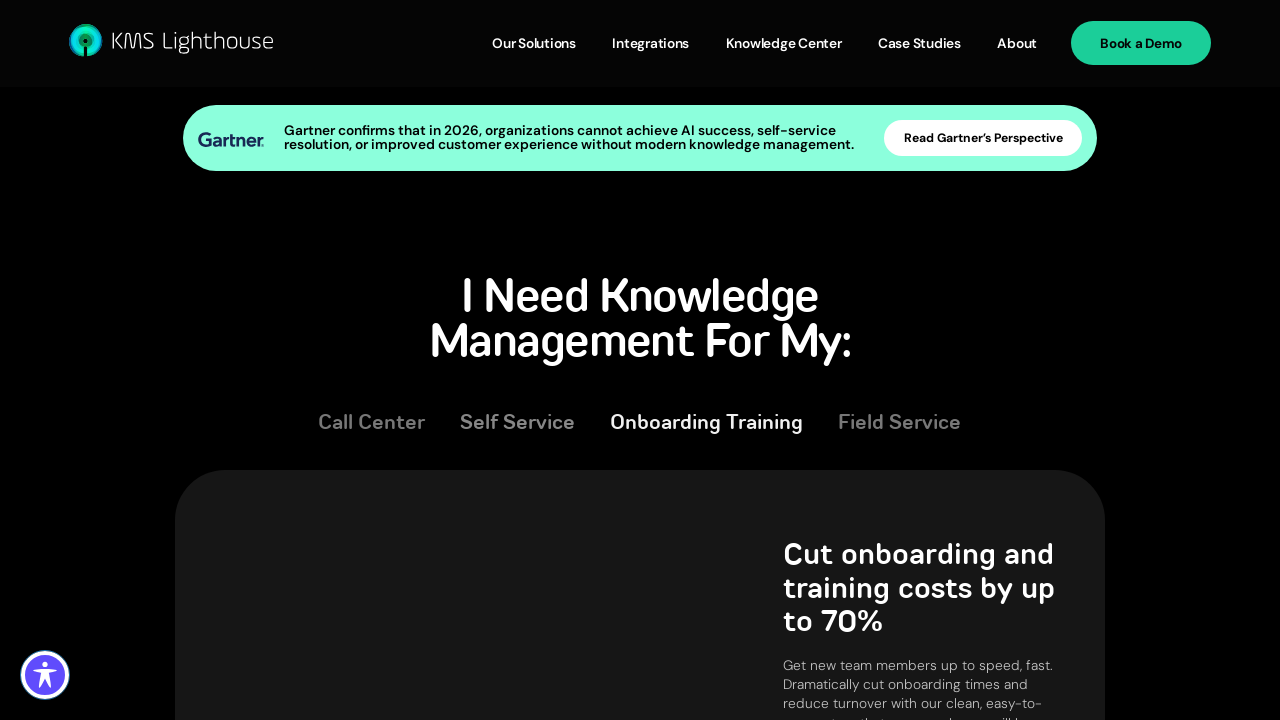

Clicked 'Field Service' tab to verify content change at (900, 424) on internal:role=tab[name="Field Service"i]
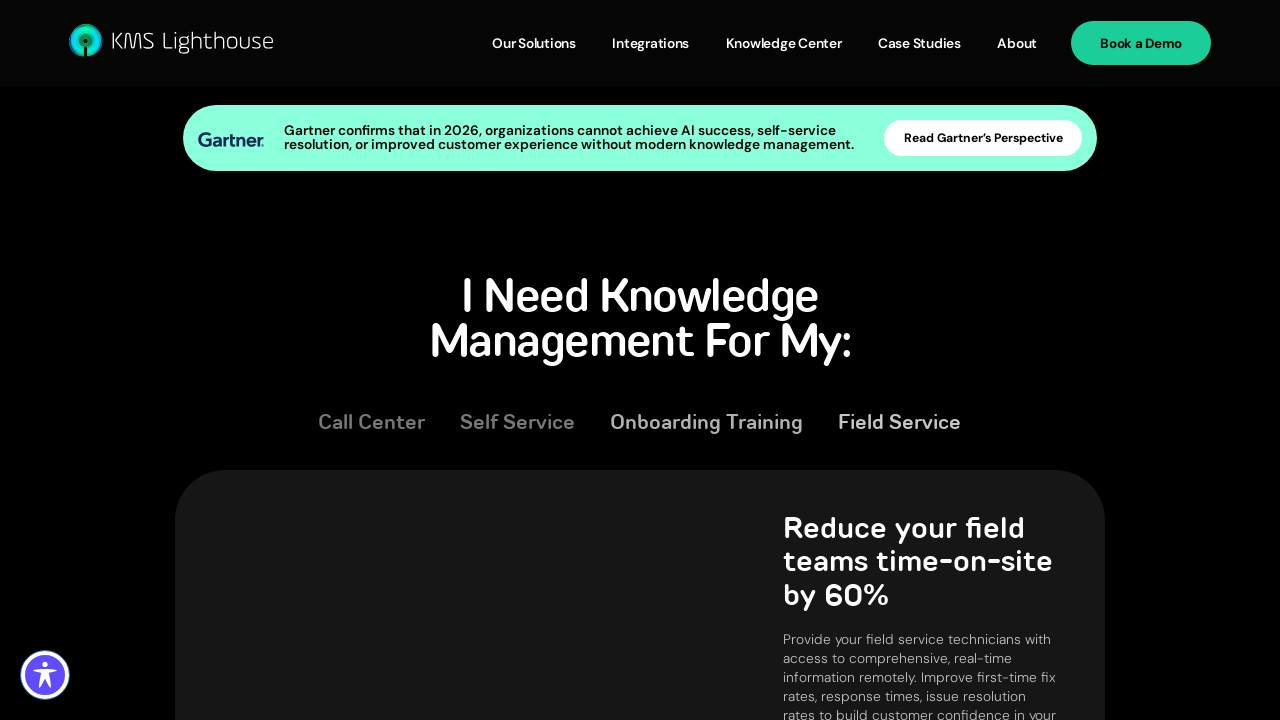

Clicked 'Call Center' tab to verify content change at (372, 424) on internal:role=tab[name="Call Center"i]
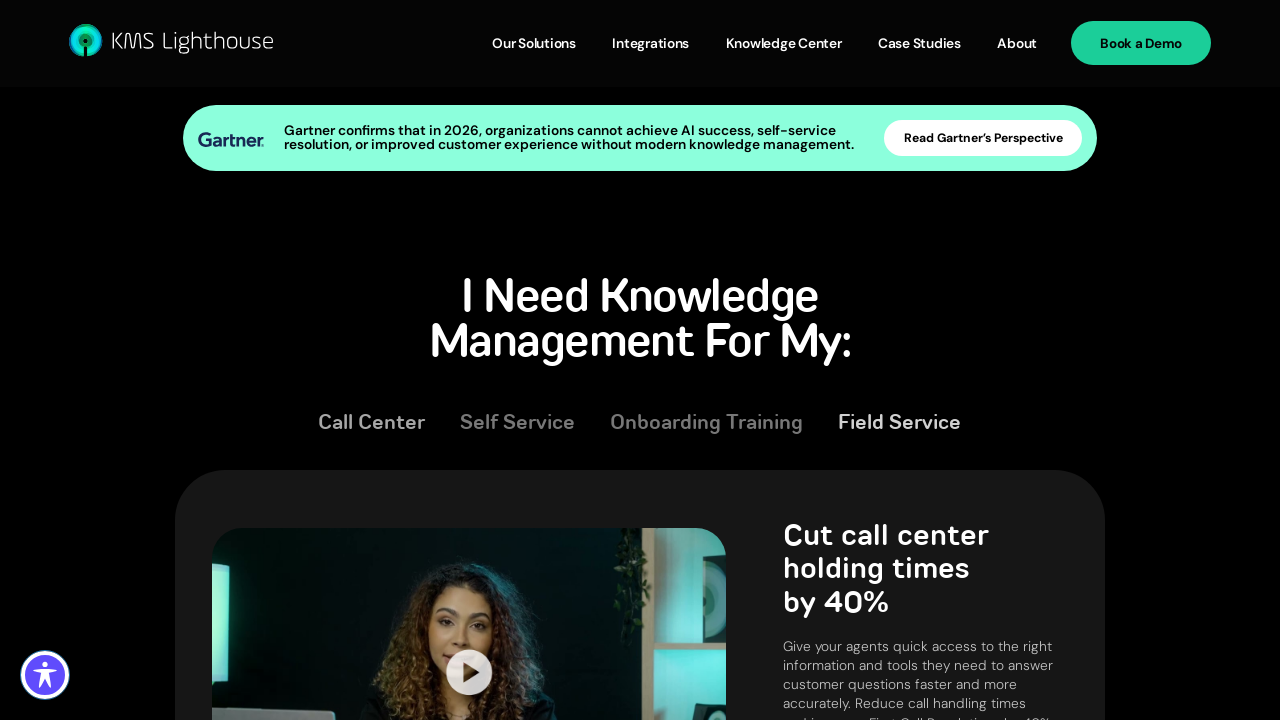

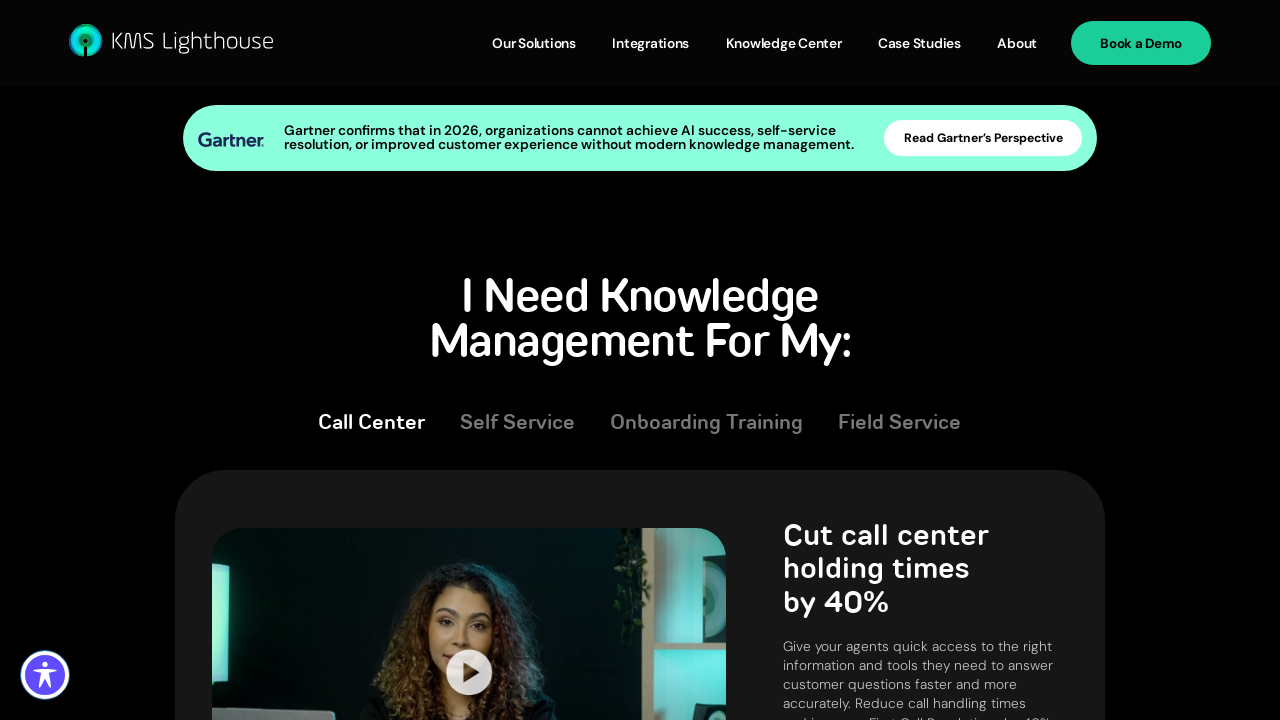